Tests Baidu mobile search functionality by clicking the search input, entering a search query "appium", and clicking the search button

Starting URL: http://m.baidu.com

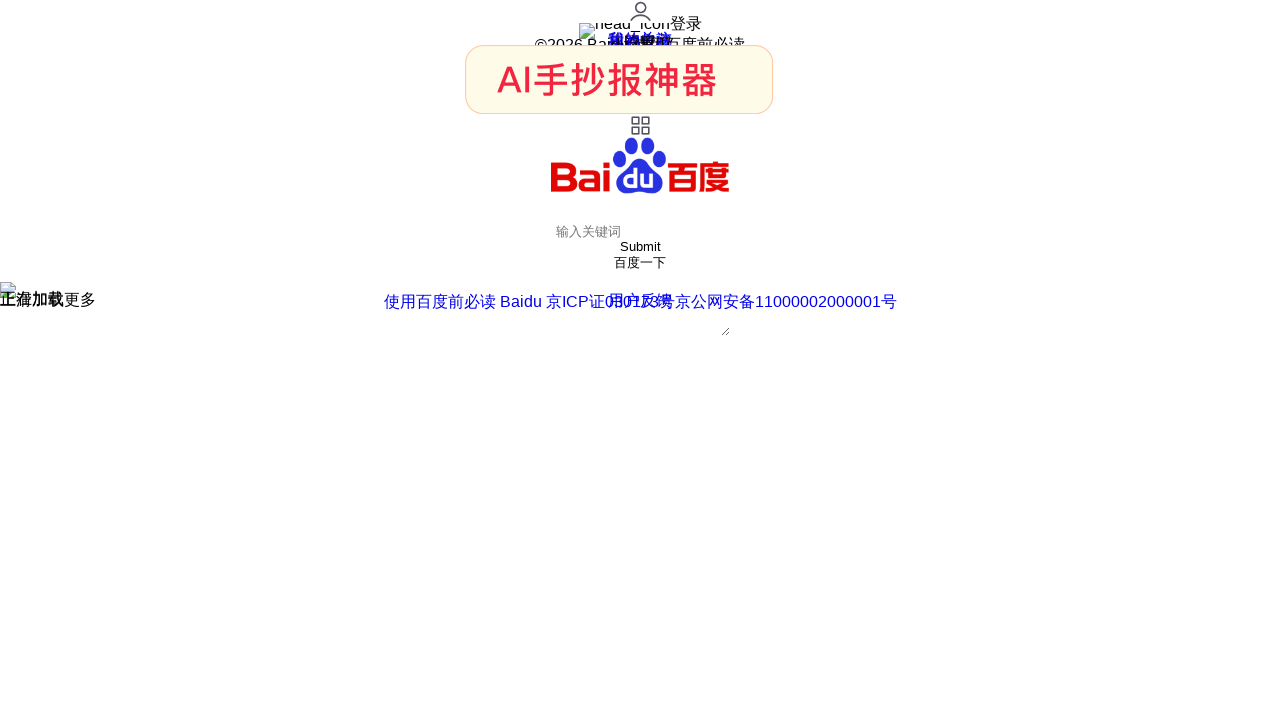

Clicked on the search input field at (640, 232) on #index-kw
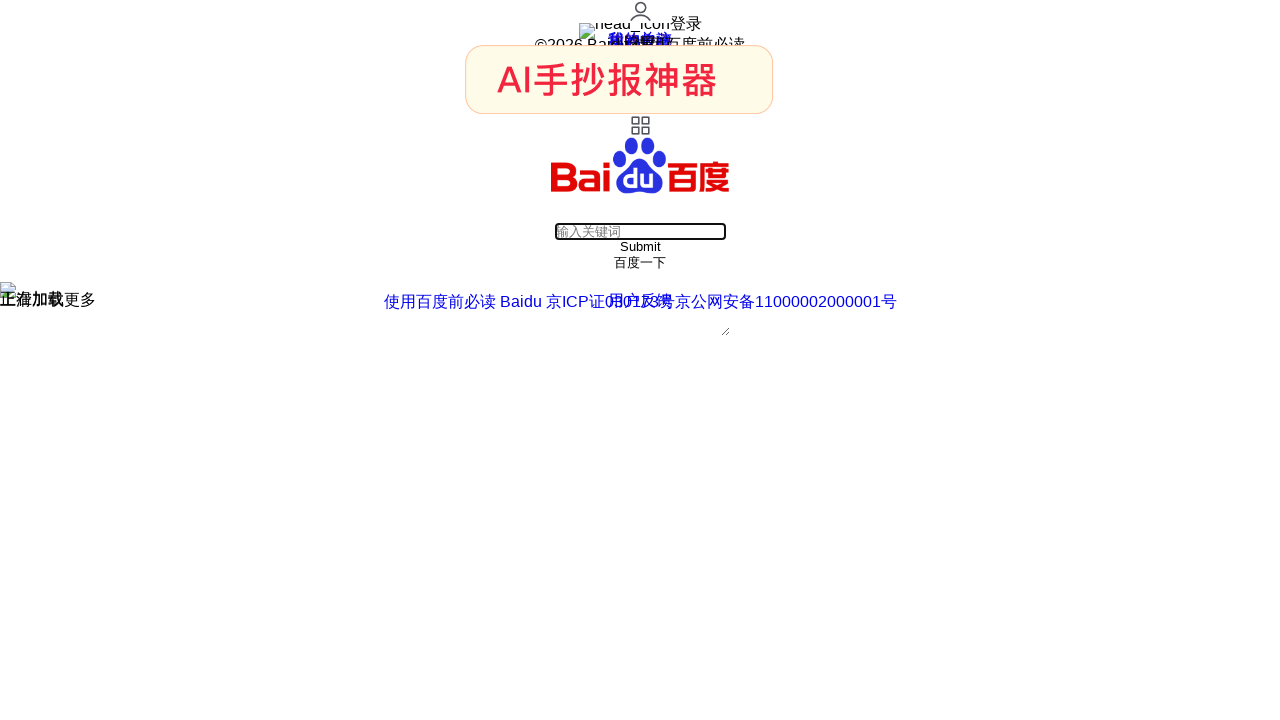

Entered search query 'appium' in search field on #index-kw
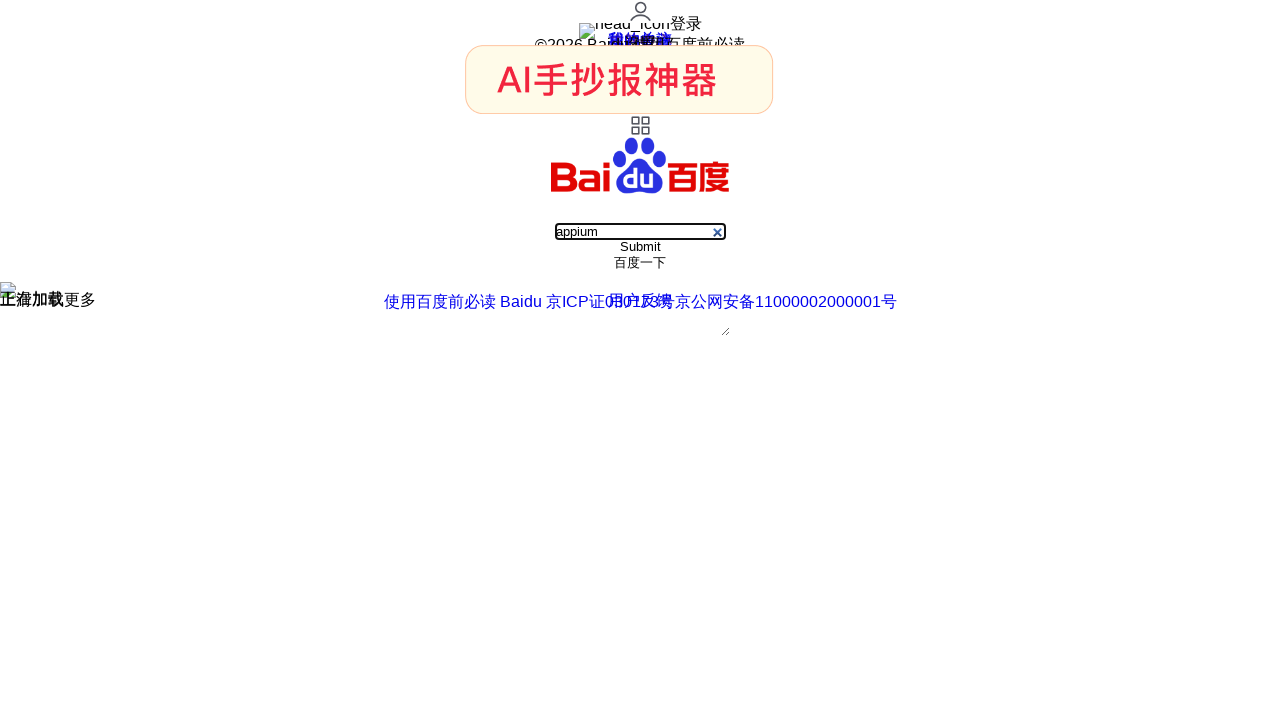

Search button became visible
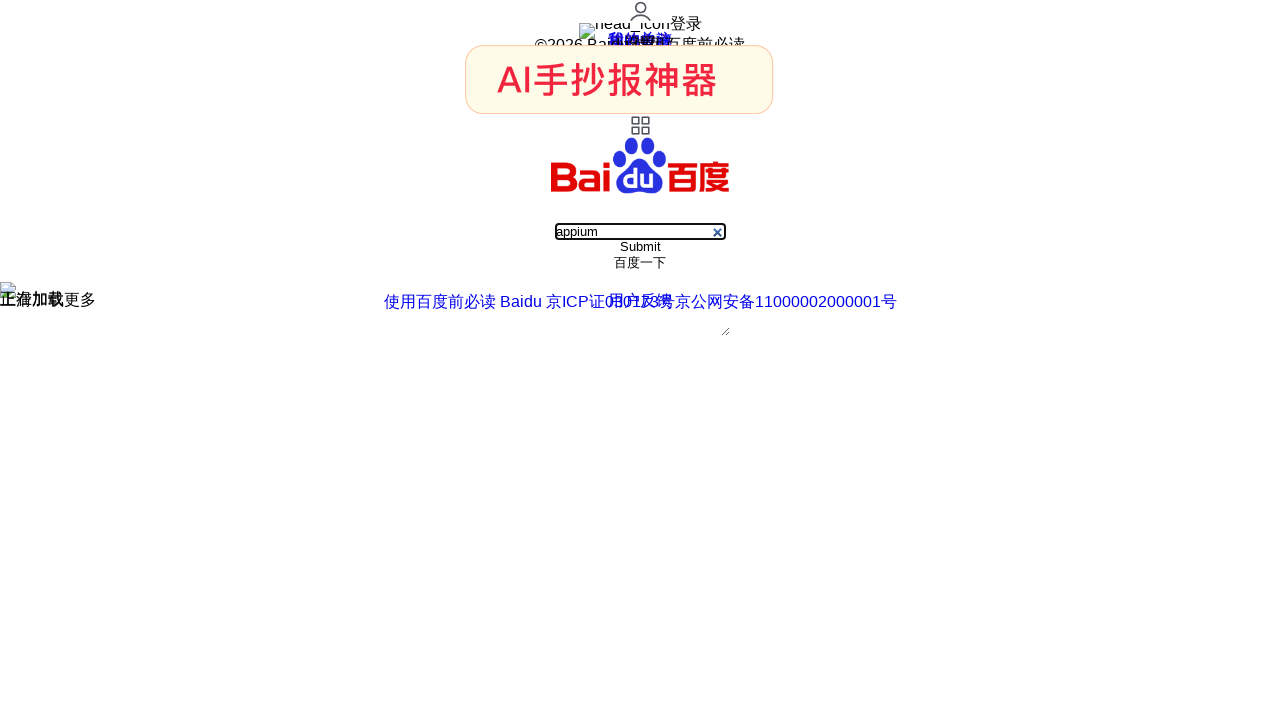

Clicked the search button to submit search at (640, 263) on #index-bn
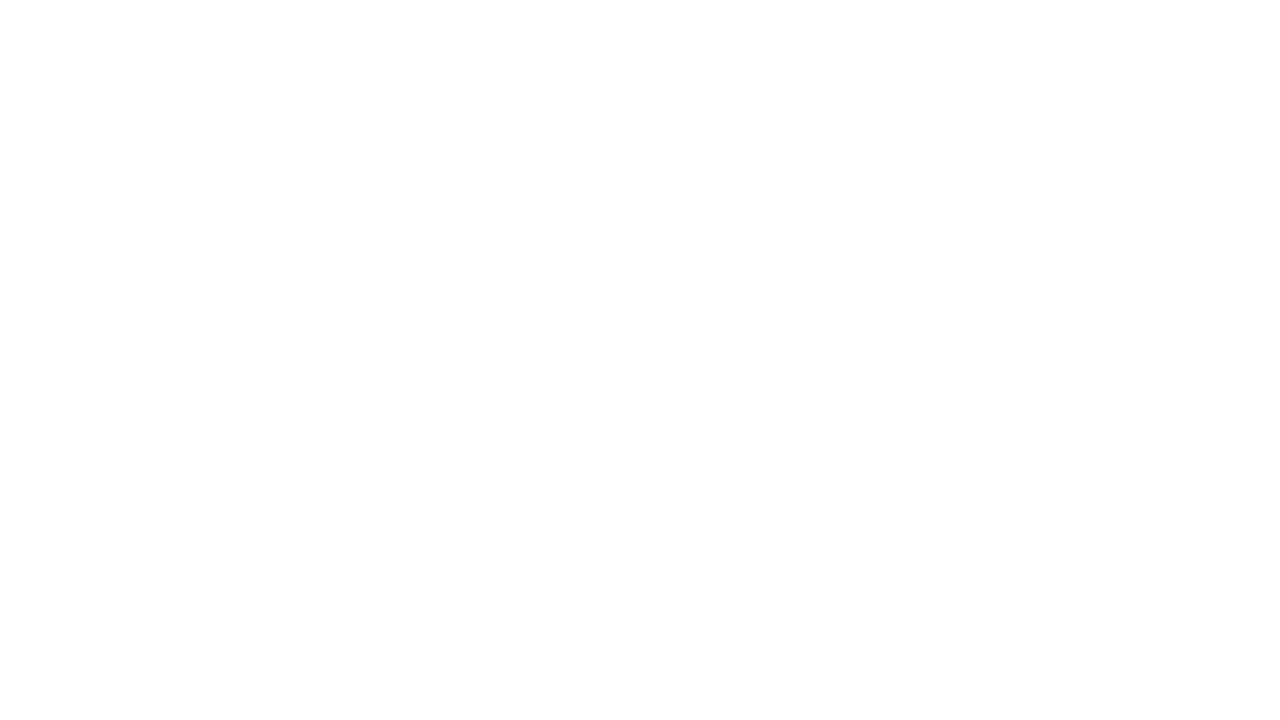

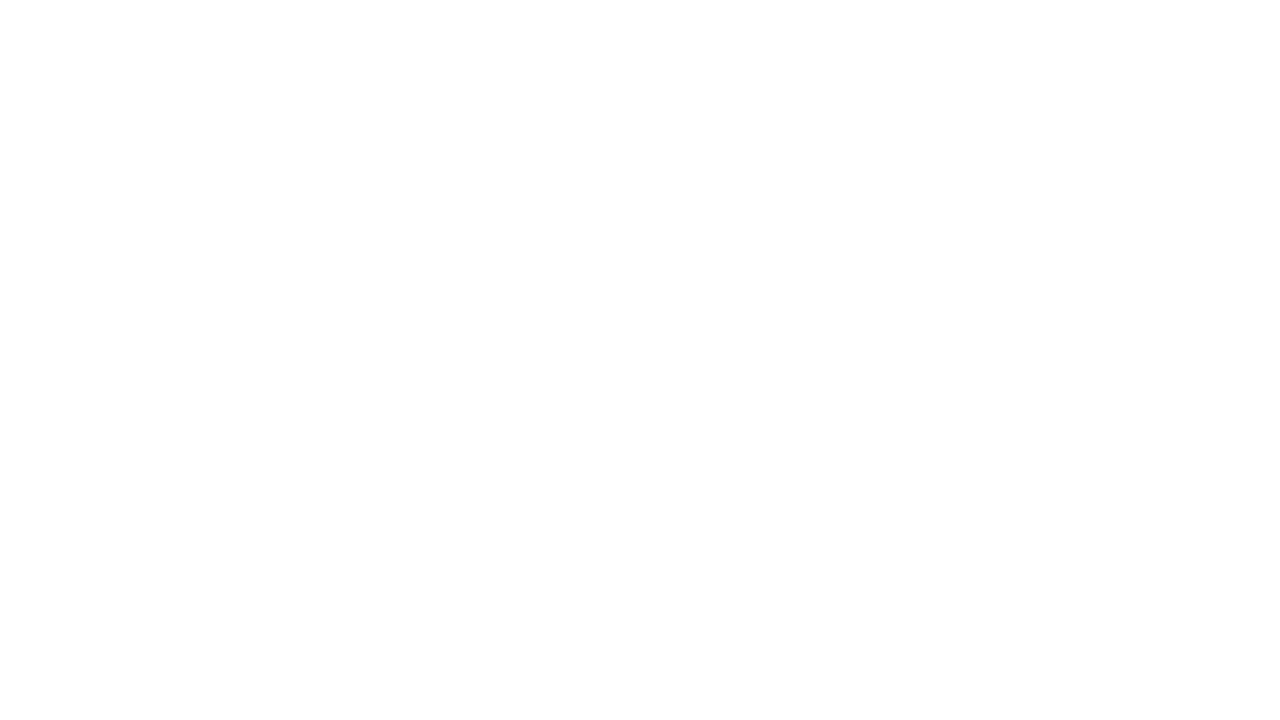